Tests multi-select dropdown functionality by clicking on the dropdown and selecting multiple language options from the list

Starting URL: https://demo.automationtesting.in/Register.html

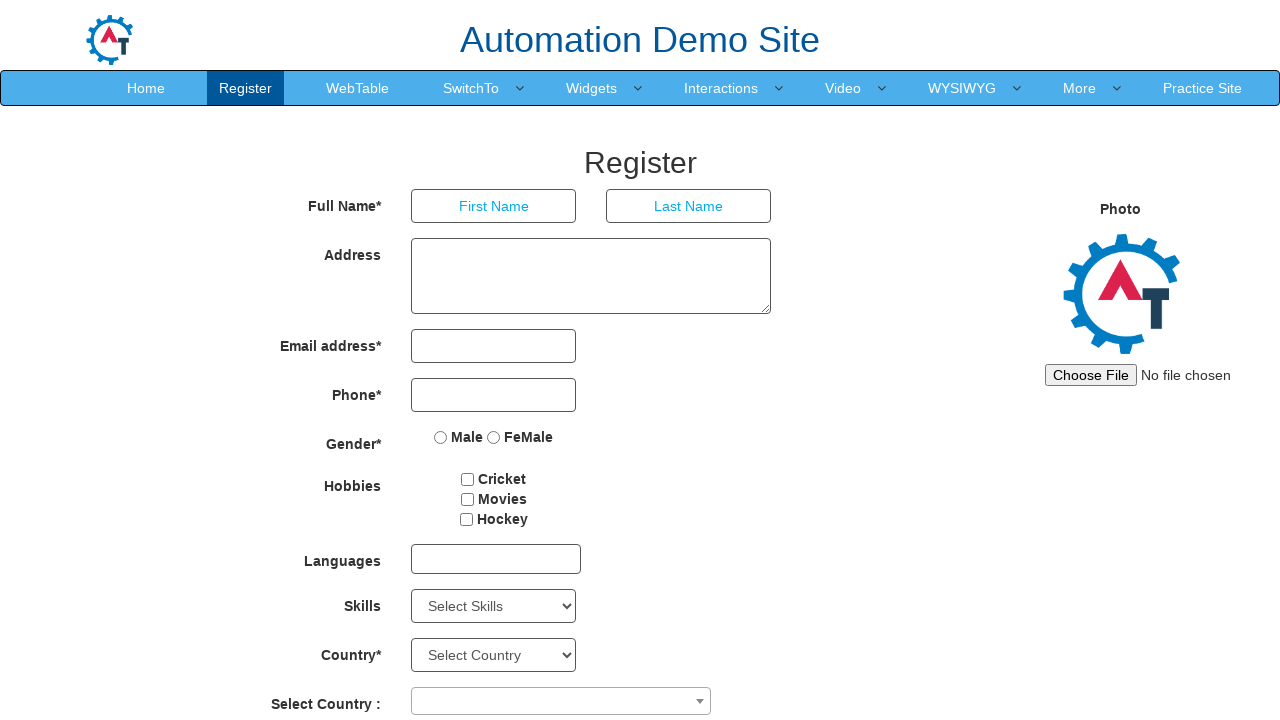

Clicked on multi-select dropdown to open it at (496, 559) on #msdd
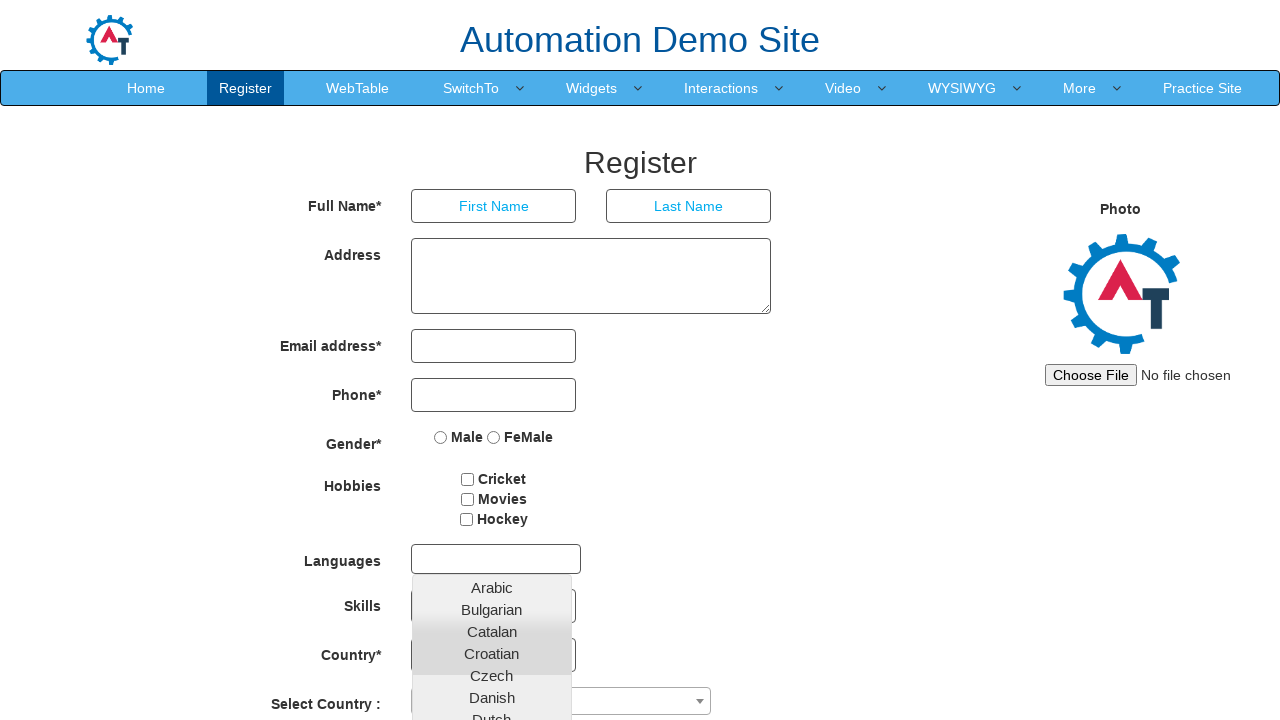

Dropdown options loaded and visible
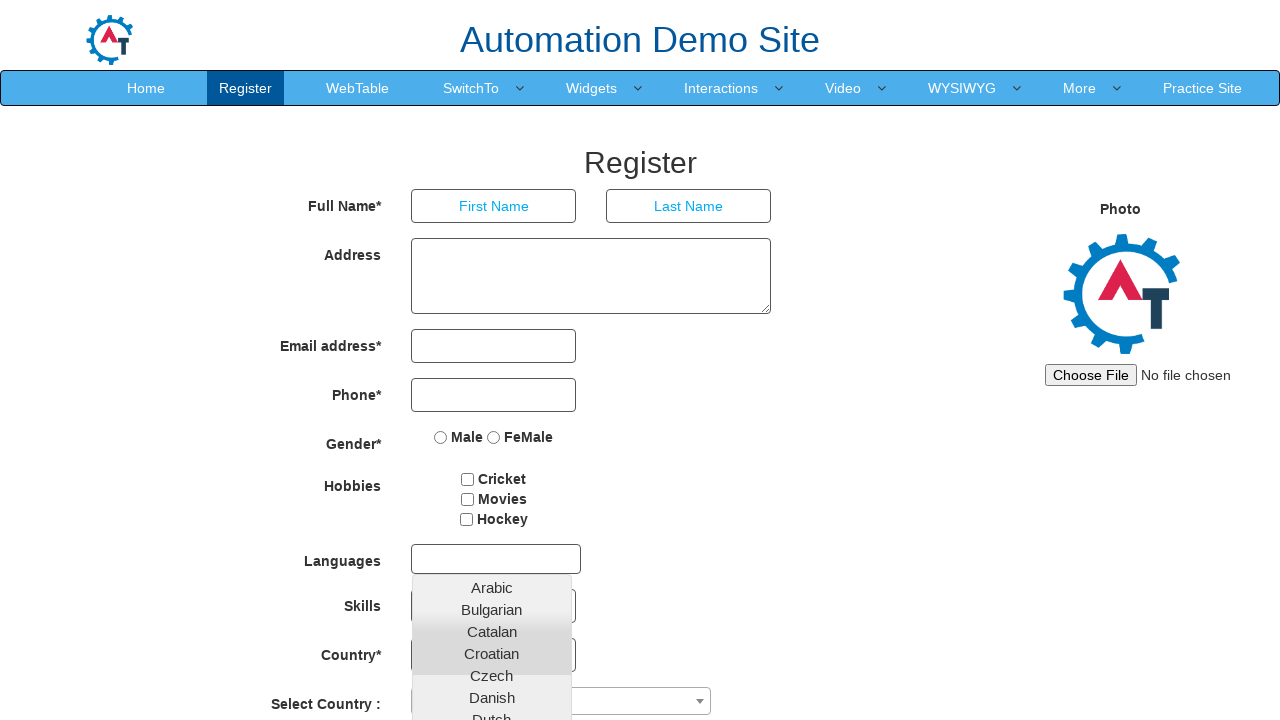

Retrieved all available dropdown options
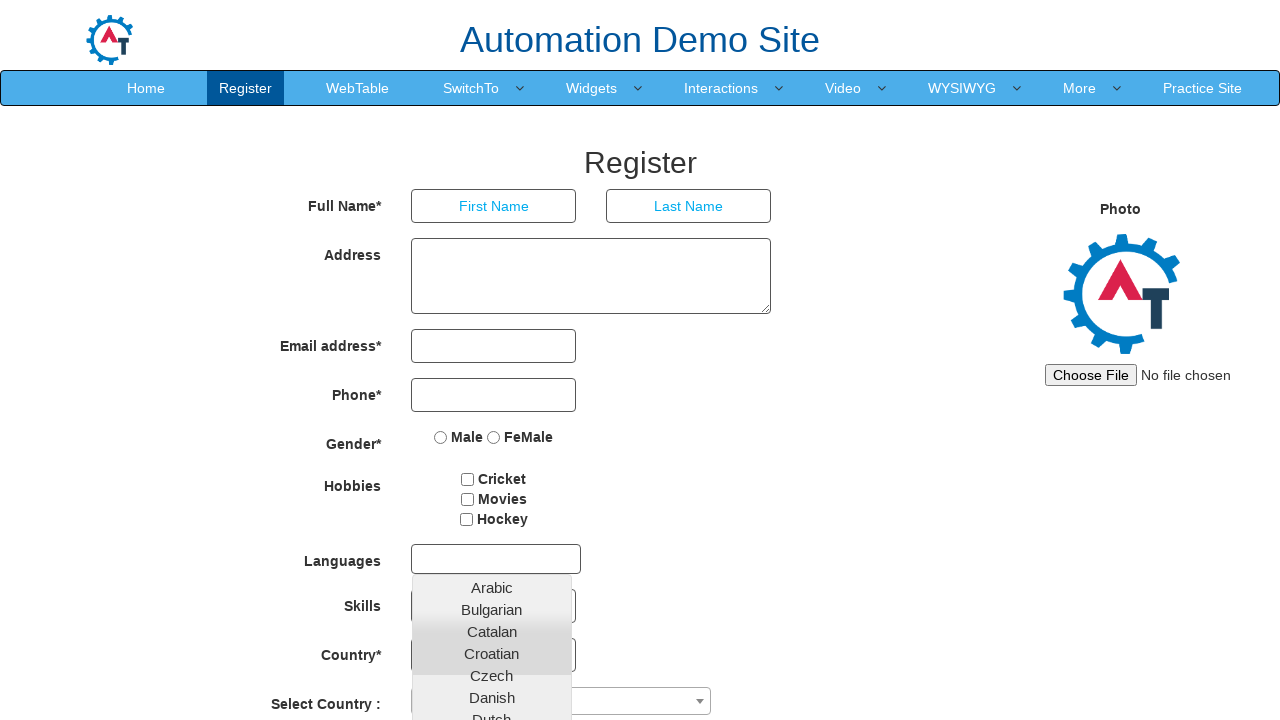

Selected 'Catalan' from dropdown at (492, 631) on xpath=//ul[contains(@class,'ui-autocomplete')]//li//a >> nth=2
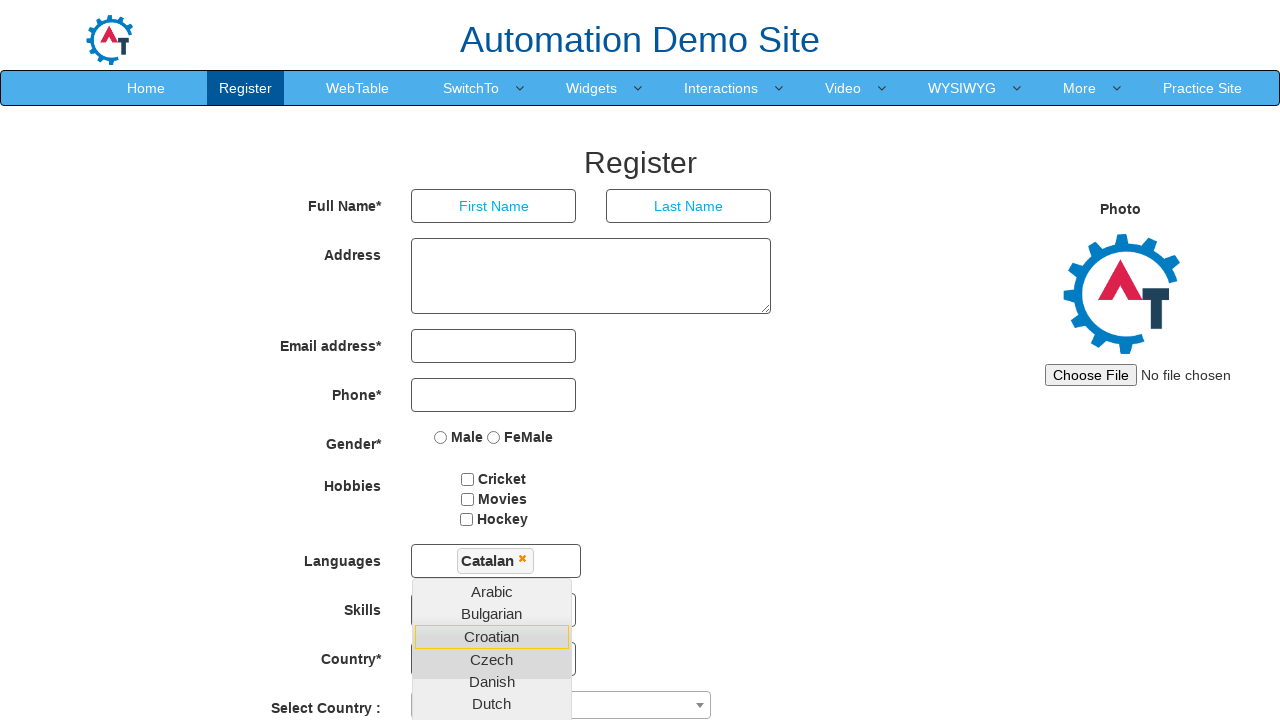

Selected 'Turkish' from dropdown at (492, 712) on xpath=//ul[contains(@class,'ui-autocomplete')]//li//a >> nth=37
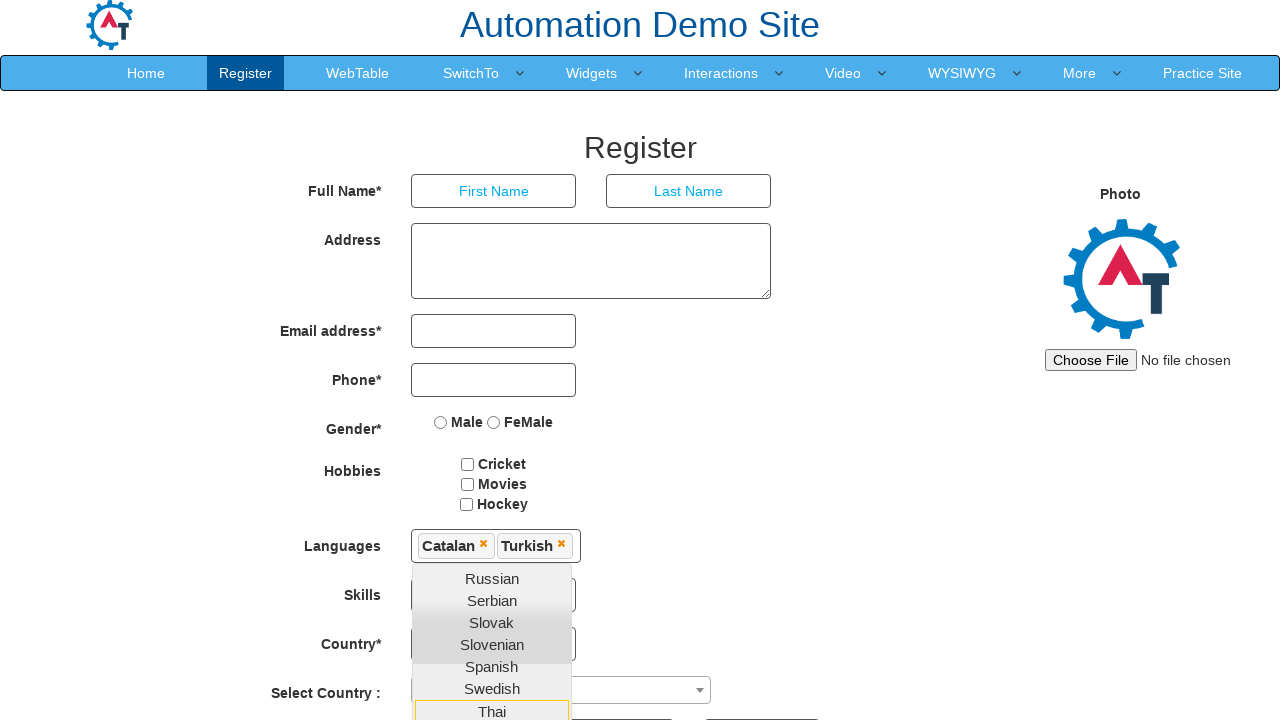

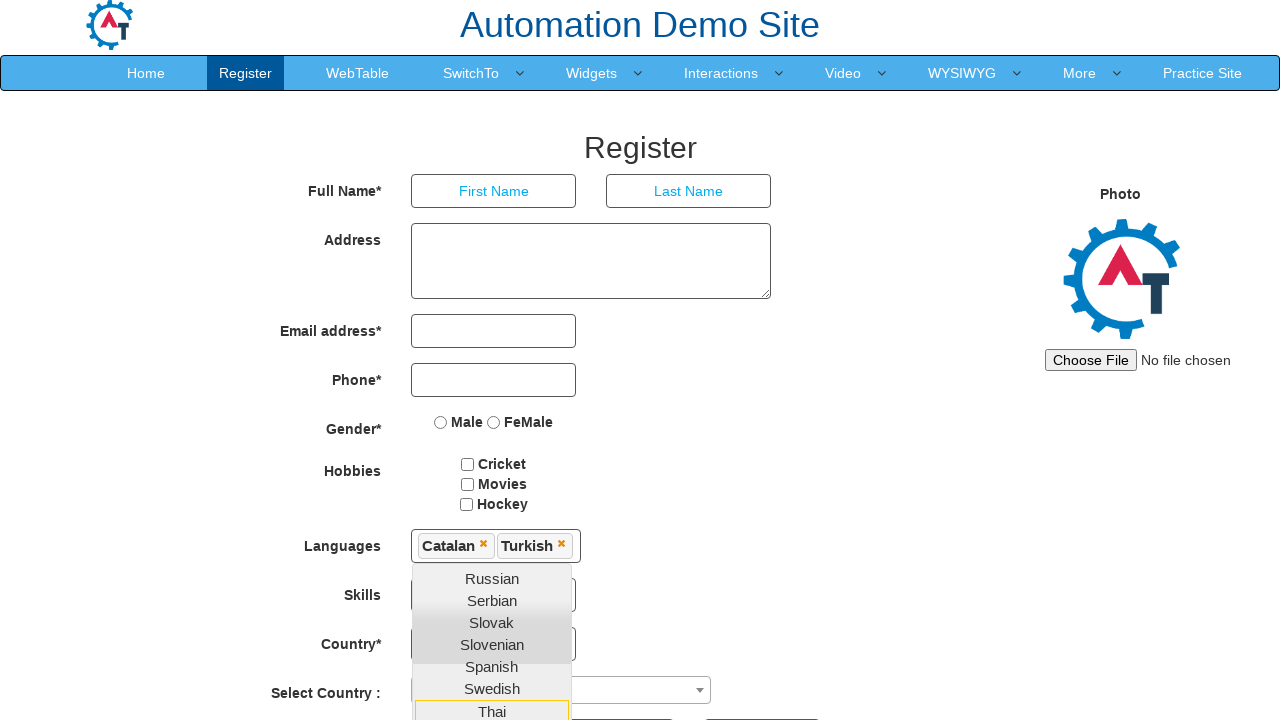